Tests window handling functionality by clicking a button that opens new browser windows and verifying multiple windows are opened

Starting URL: https://www.leafground.com/window.xhtml

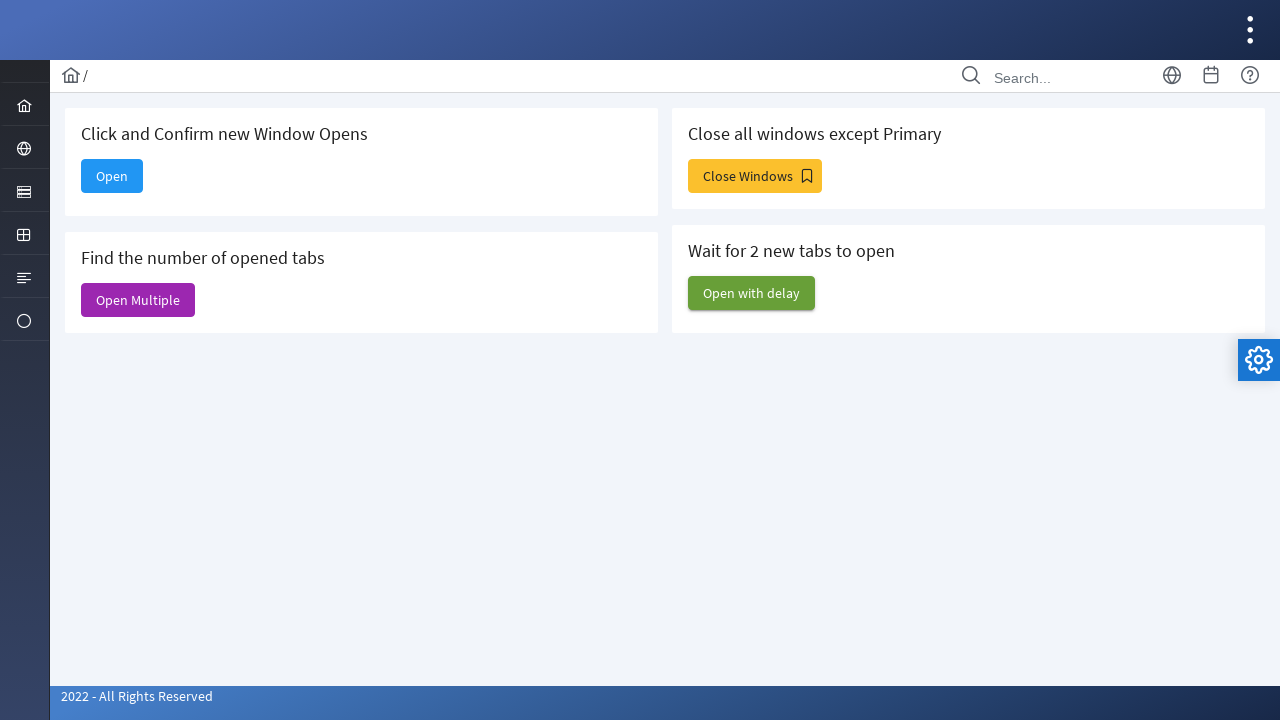

Clicked button to open new windows at (752, 293) on button.ui-button.ui-button-raised.ui-button-success.mr-2.mb-2
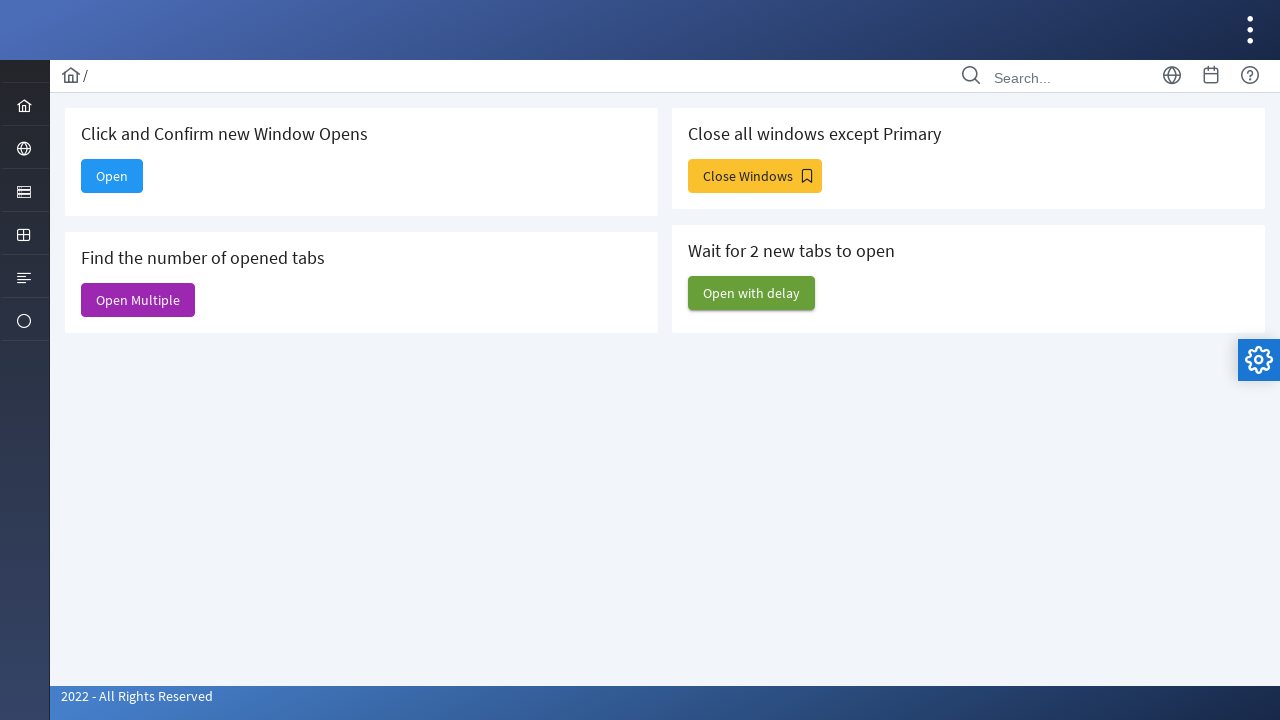

Waited 2 seconds for new windows to open
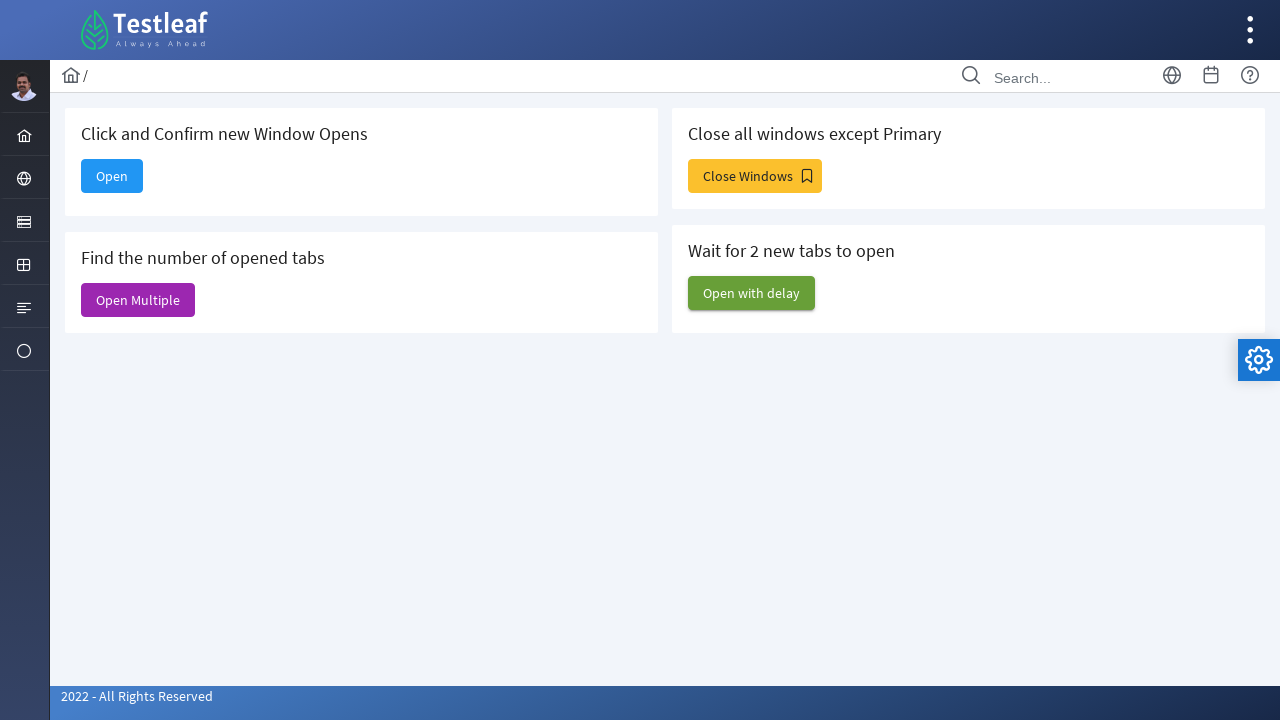

Verified multiple windows opened - total pages: 6
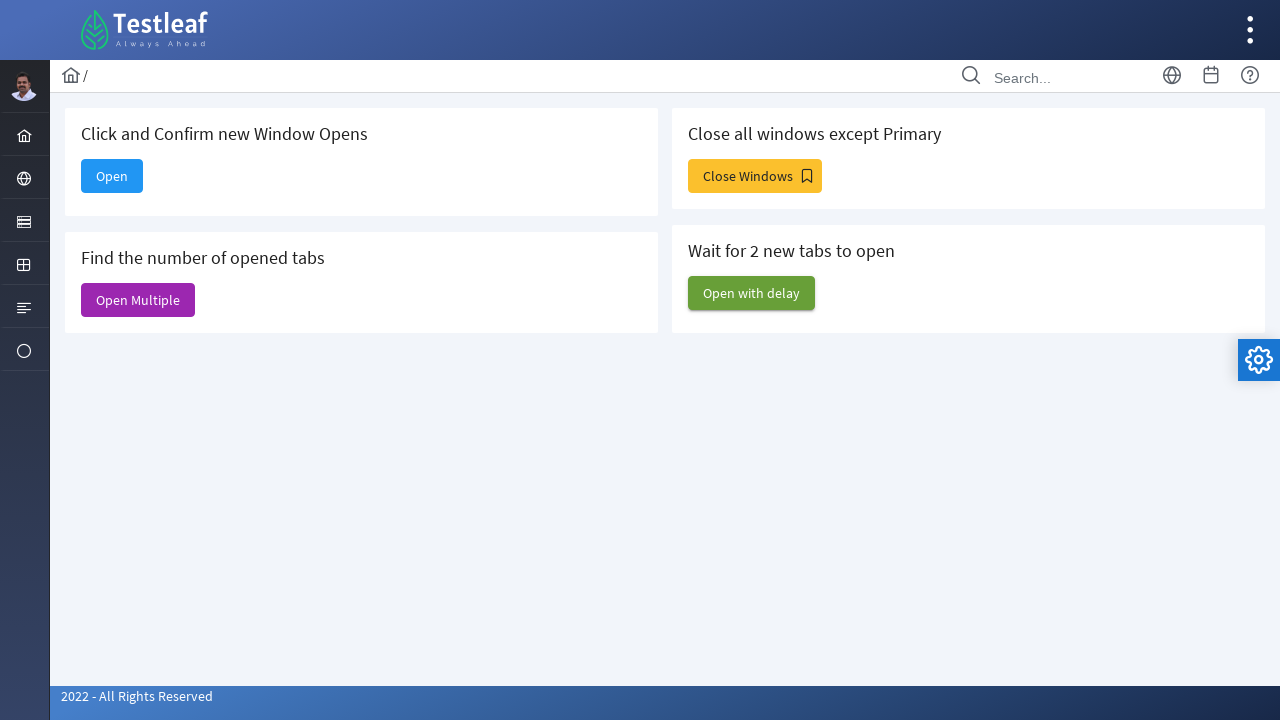

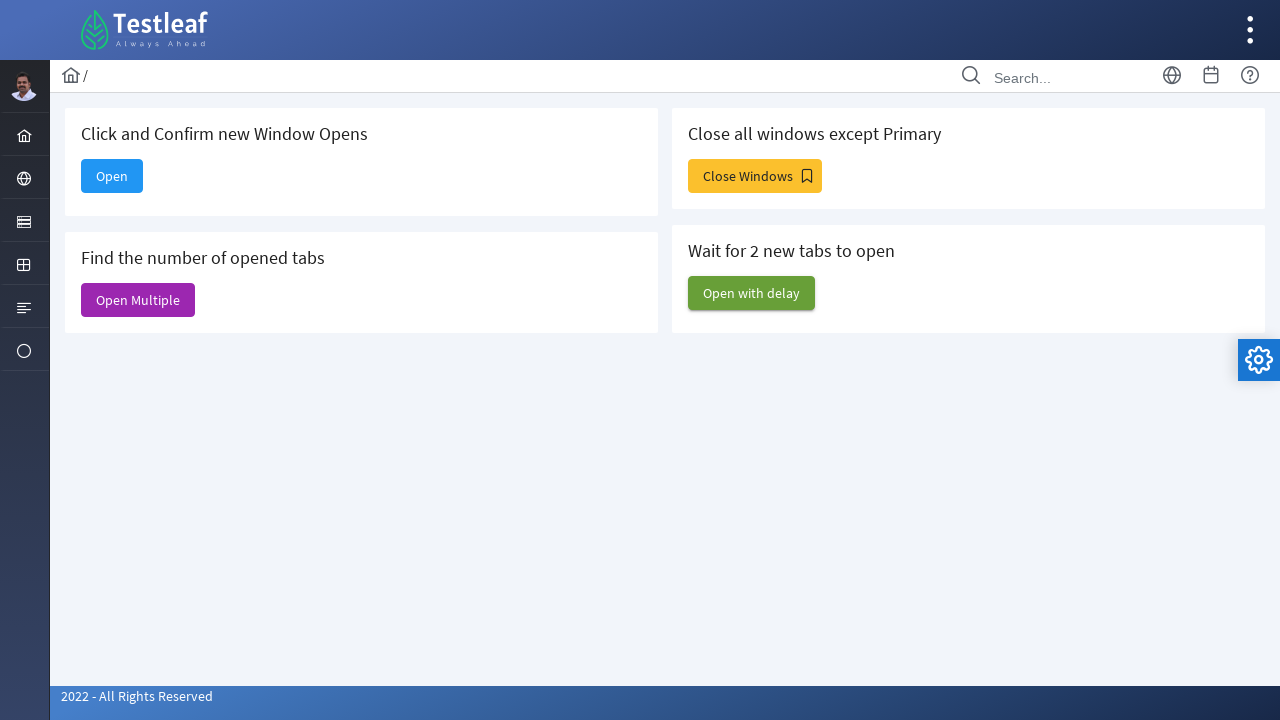